Tests checkbox functionality by navigating to checkboxes page, verifying initial states, and toggling checkboxes on and off

Starting URL: https://the-internet.herokuapp.com/

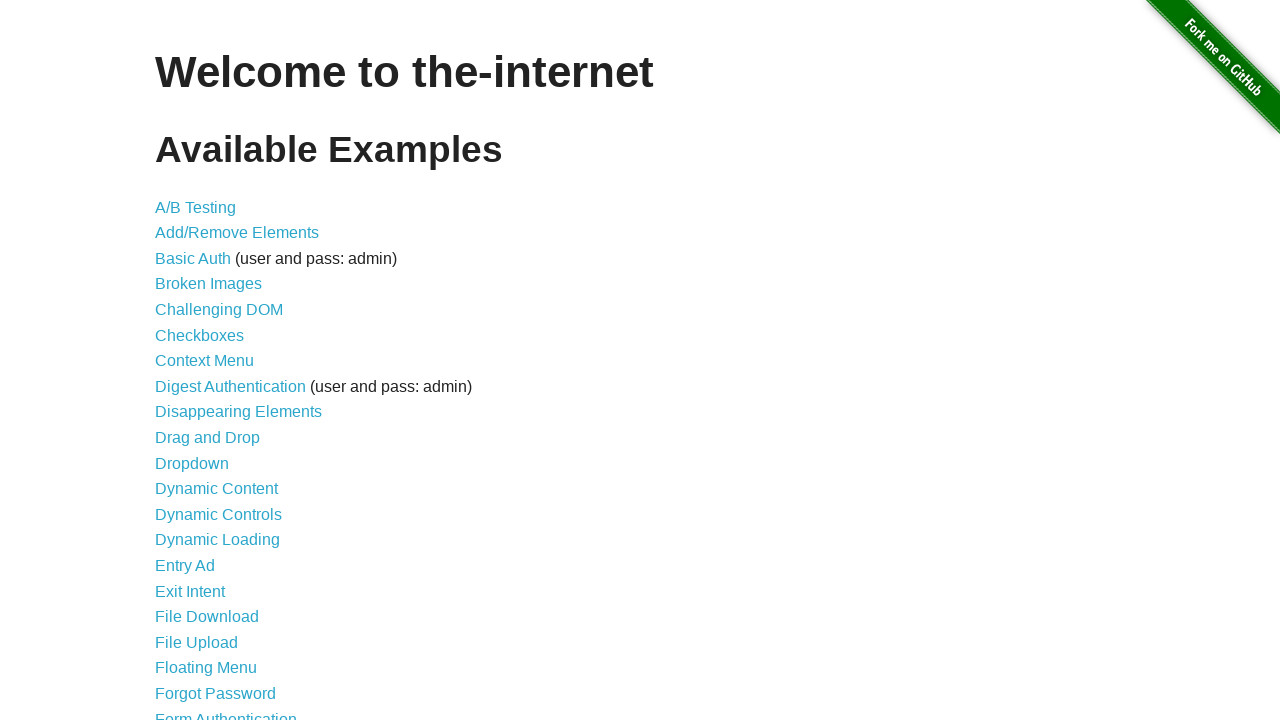

Clicked link to navigate to checkboxes page at (200, 335) on xpath=//a[@href='/checkboxes']
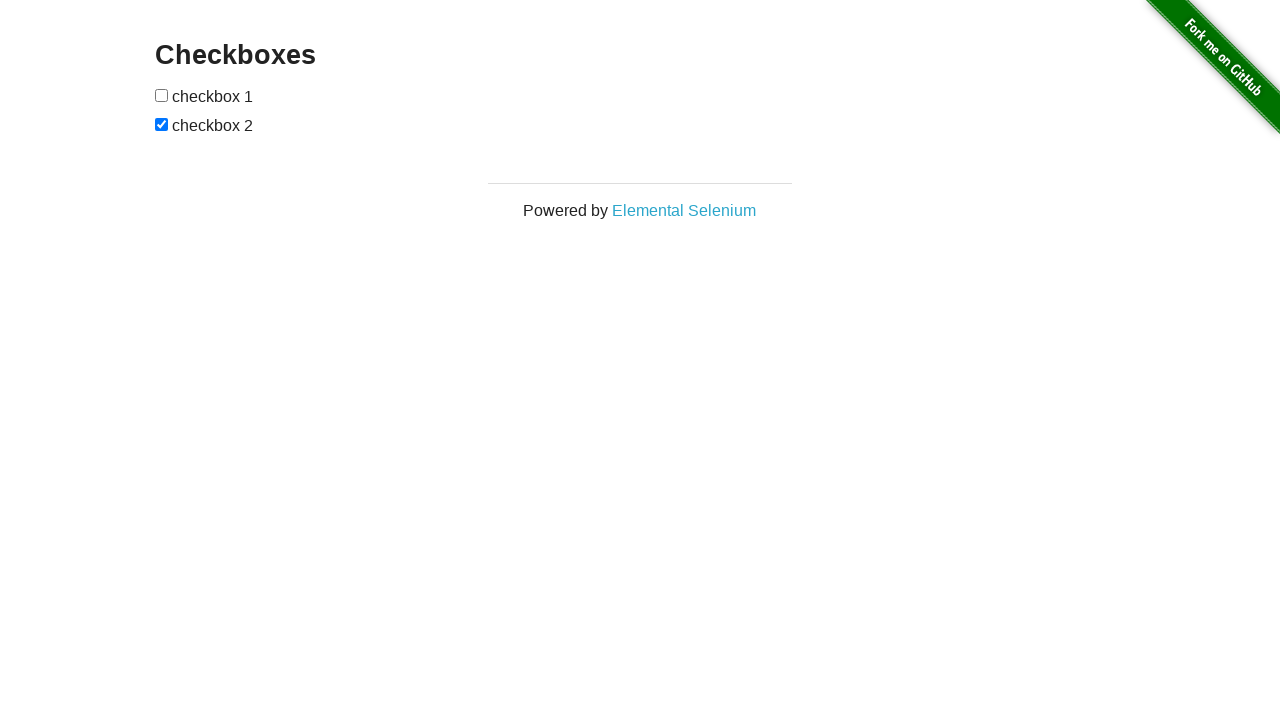

Verified page header contains 'Checkboxes'
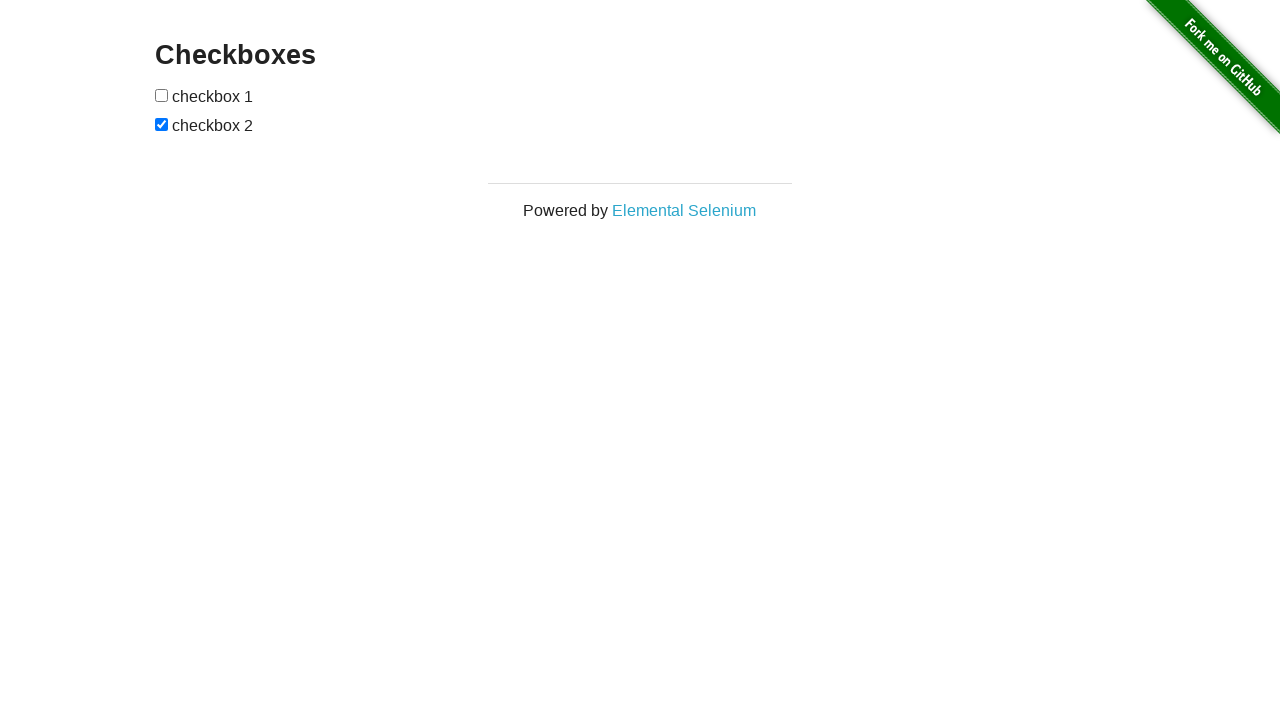

Located first checkbox element
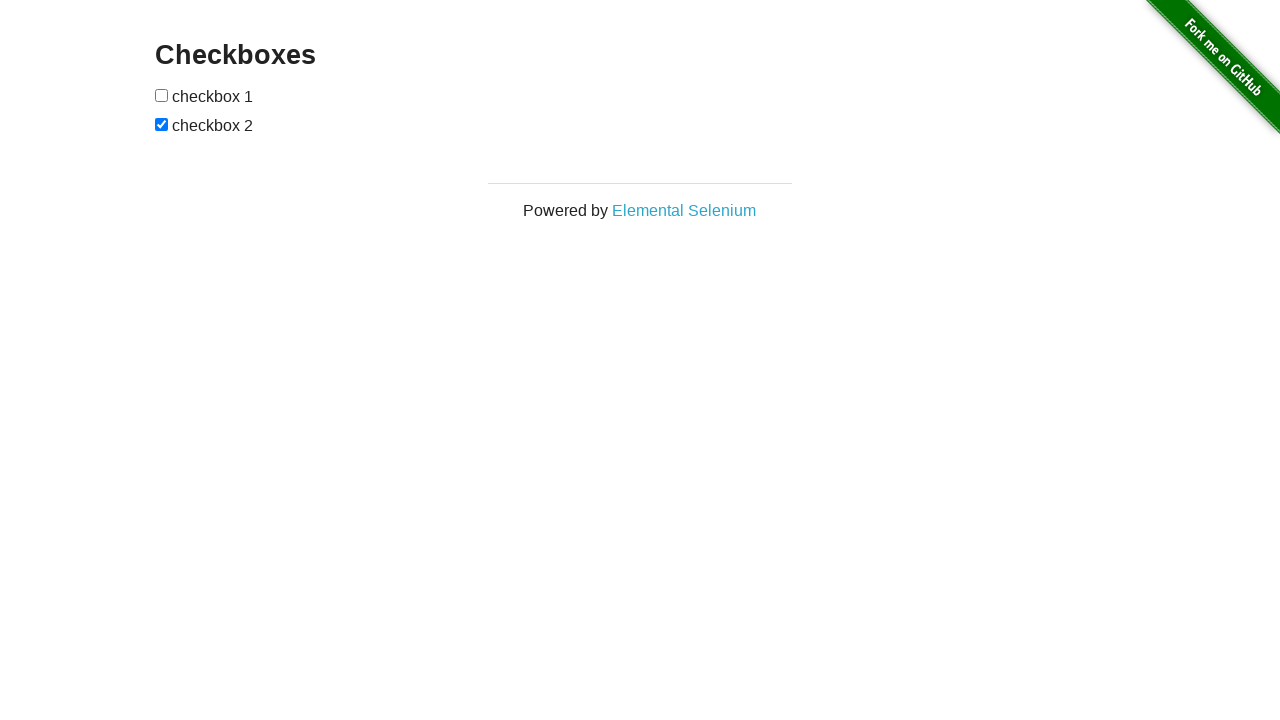

Located second checkbox element
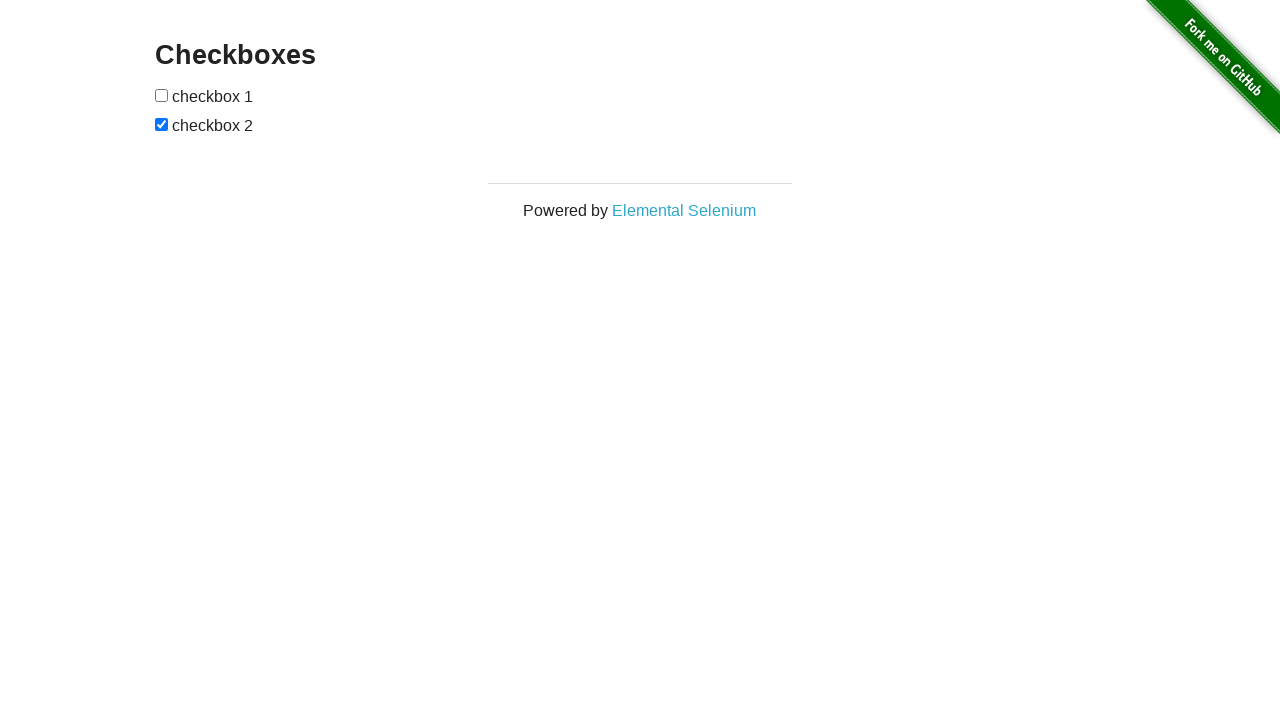

Verified first checkbox is initially unchecked
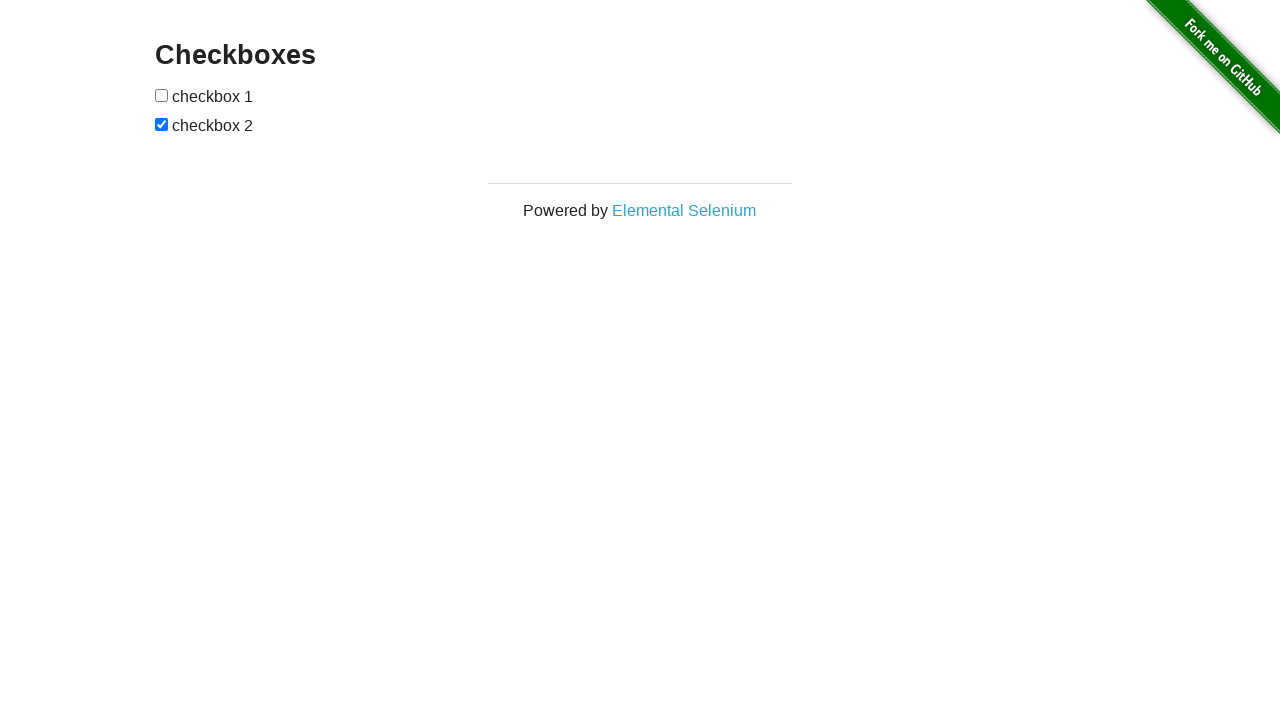

Verified second checkbox is initially checked
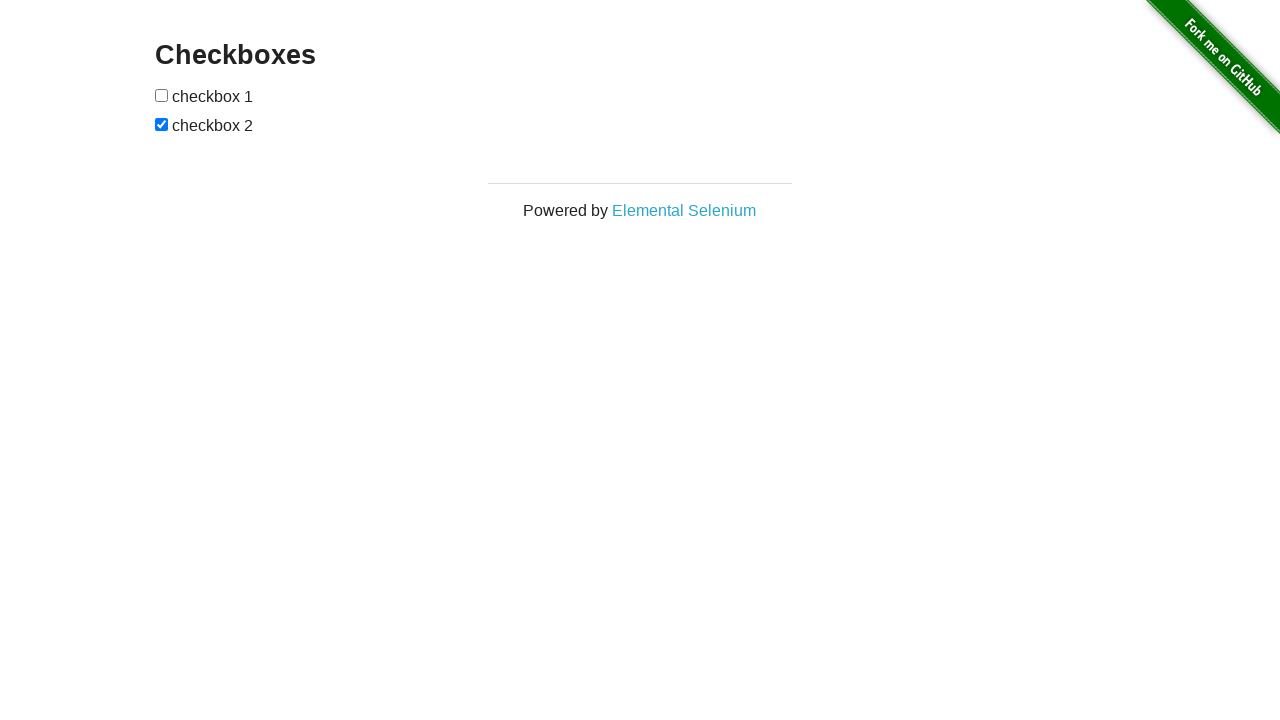

Clicked first checkbox to toggle it at (162, 95) on xpath=//form[@id='checkboxes']/input[1]
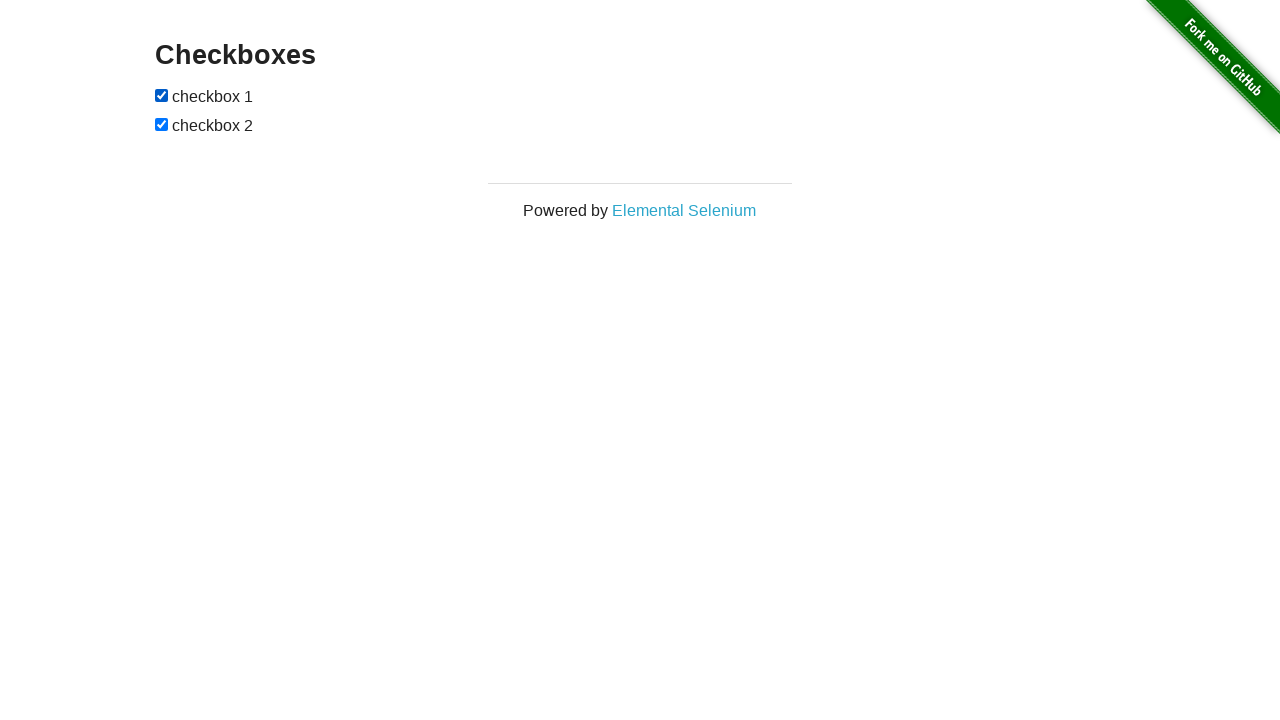

Clicked second checkbox to toggle it at (162, 124) on xpath=//form[@id='checkboxes']/input[2]
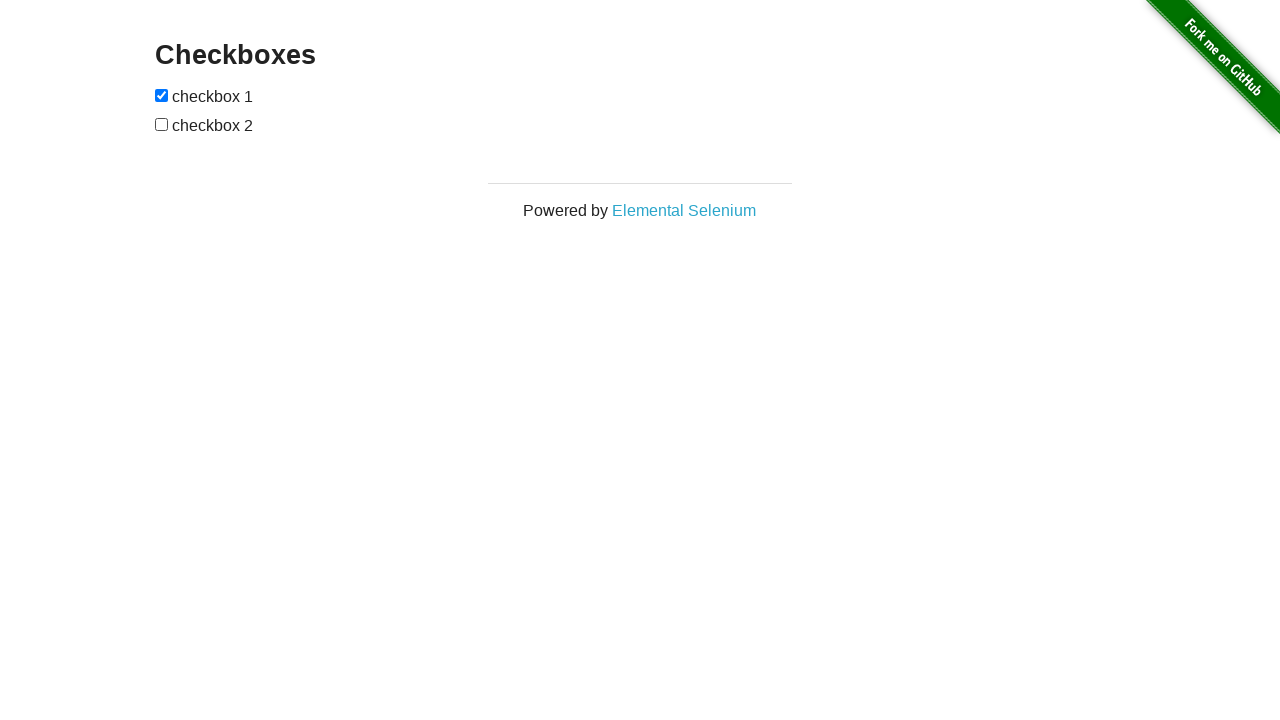

Verified first checkbox is now checked
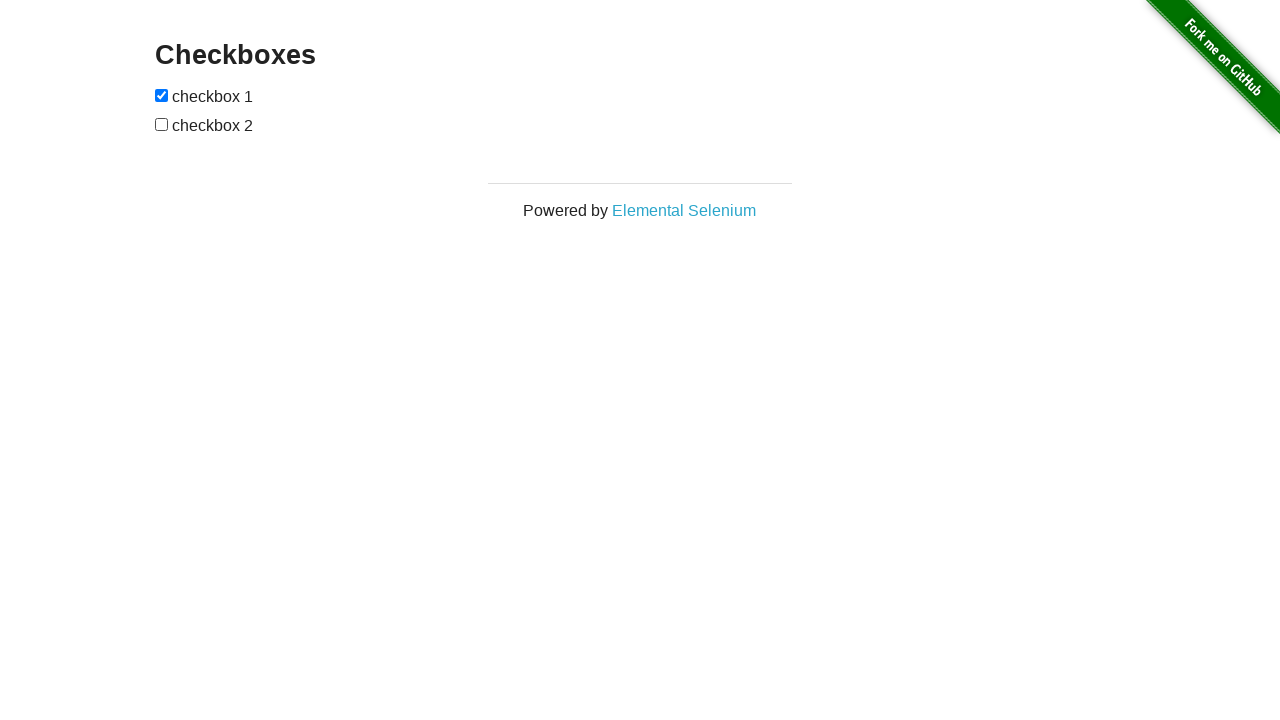

Verified second checkbox is now unchecked
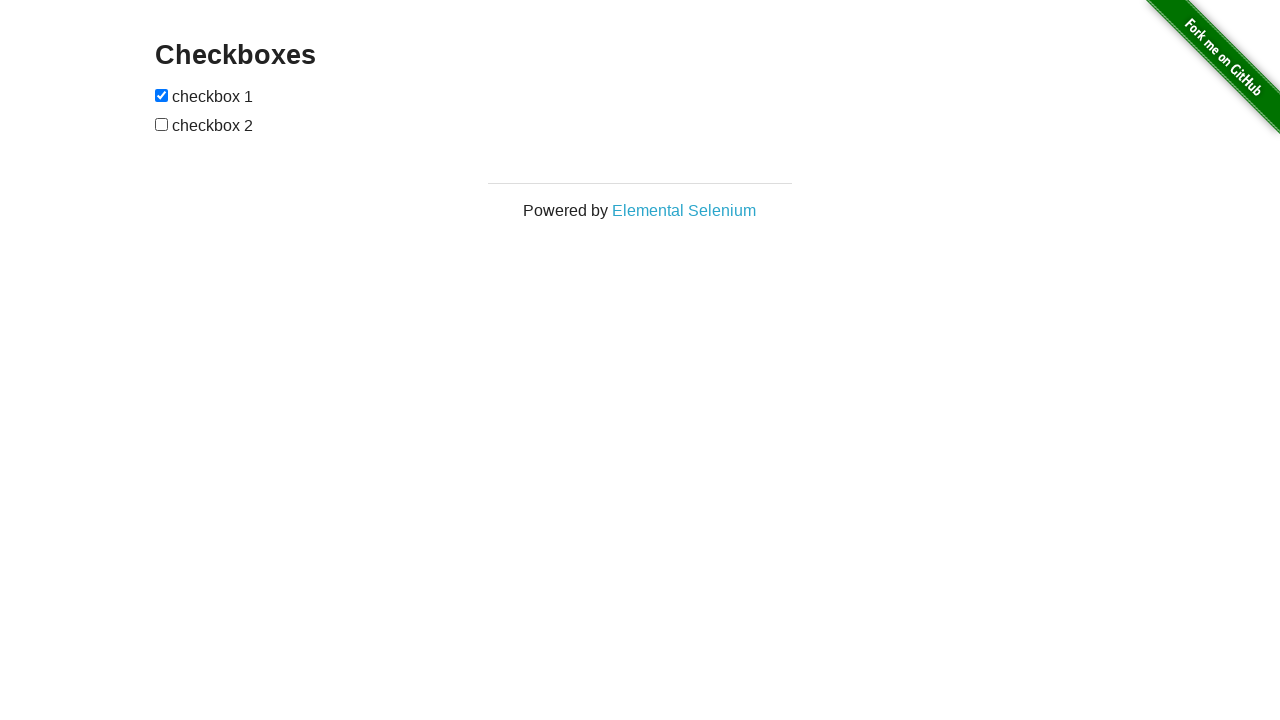

Clicked first checkbox to toggle it again at (162, 95) on xpath=//form[@id='checkboxes']/input[1]
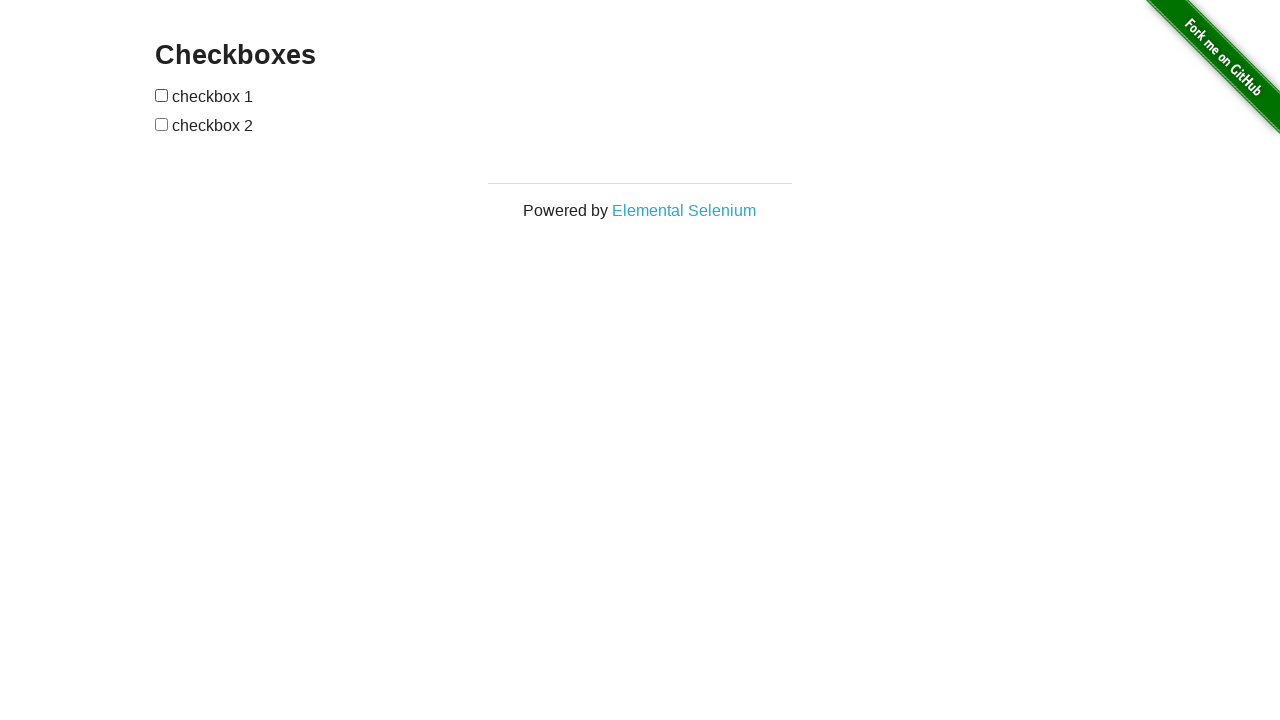

Clicked second checkbox to toggle it again at (162, 124) on xpath=//form[@id='checkboxes']/input[2]
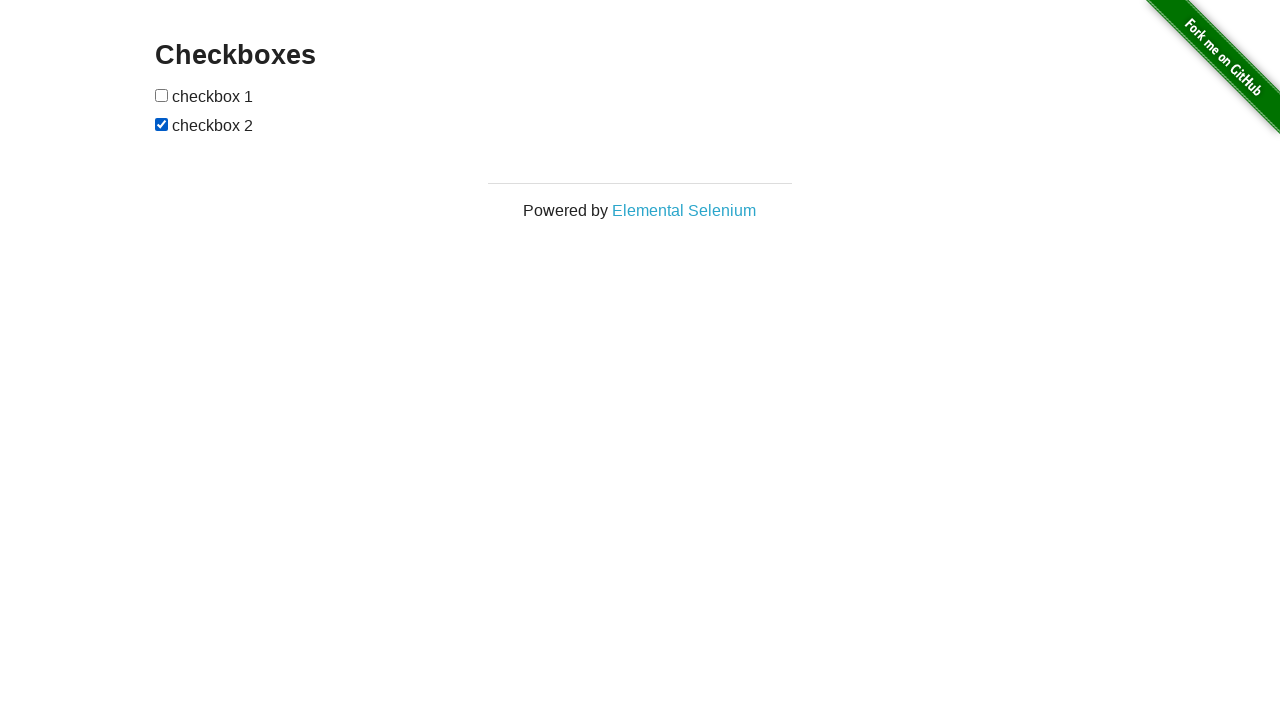

Verified first checkbox is back to unchecked state
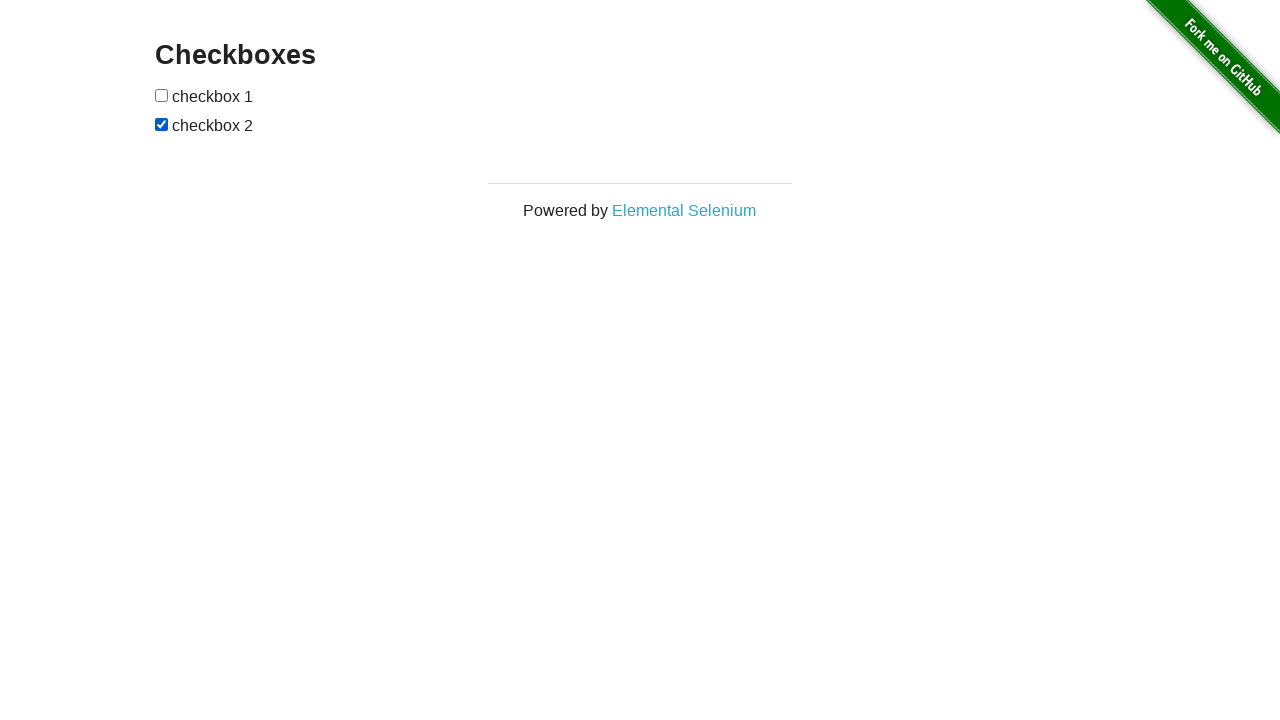

Verified second checkbox is back to checked state
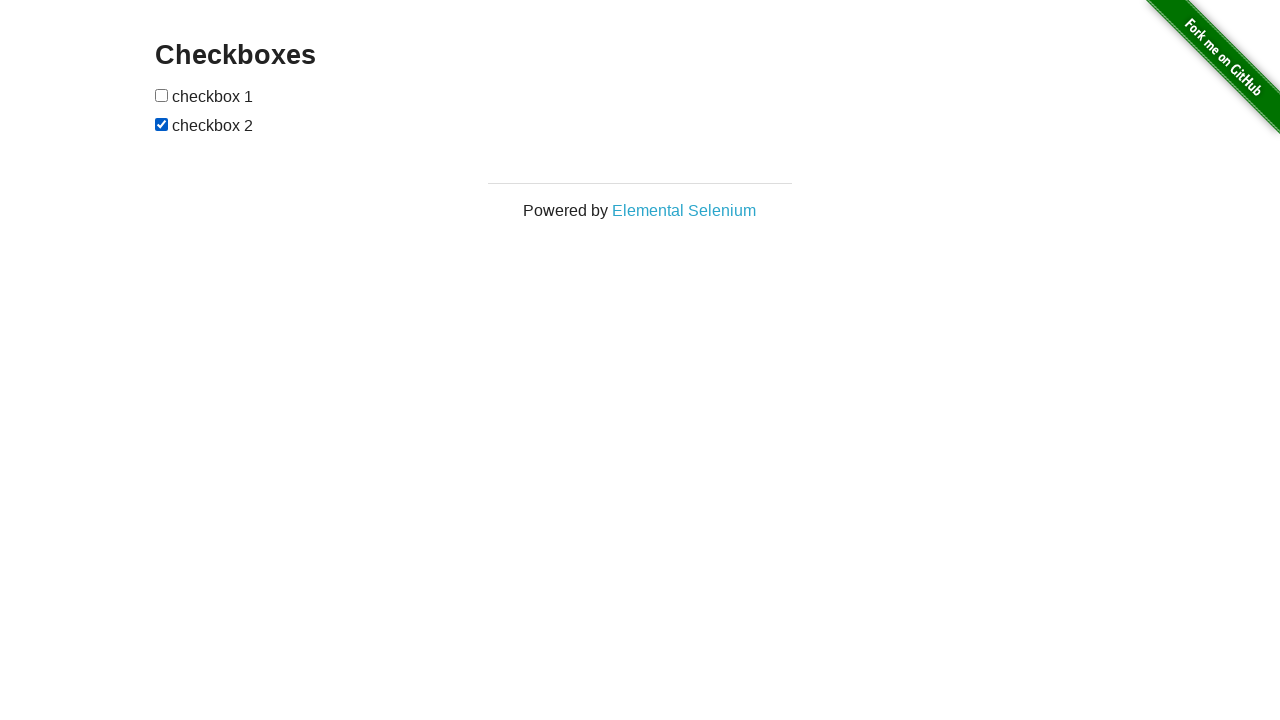

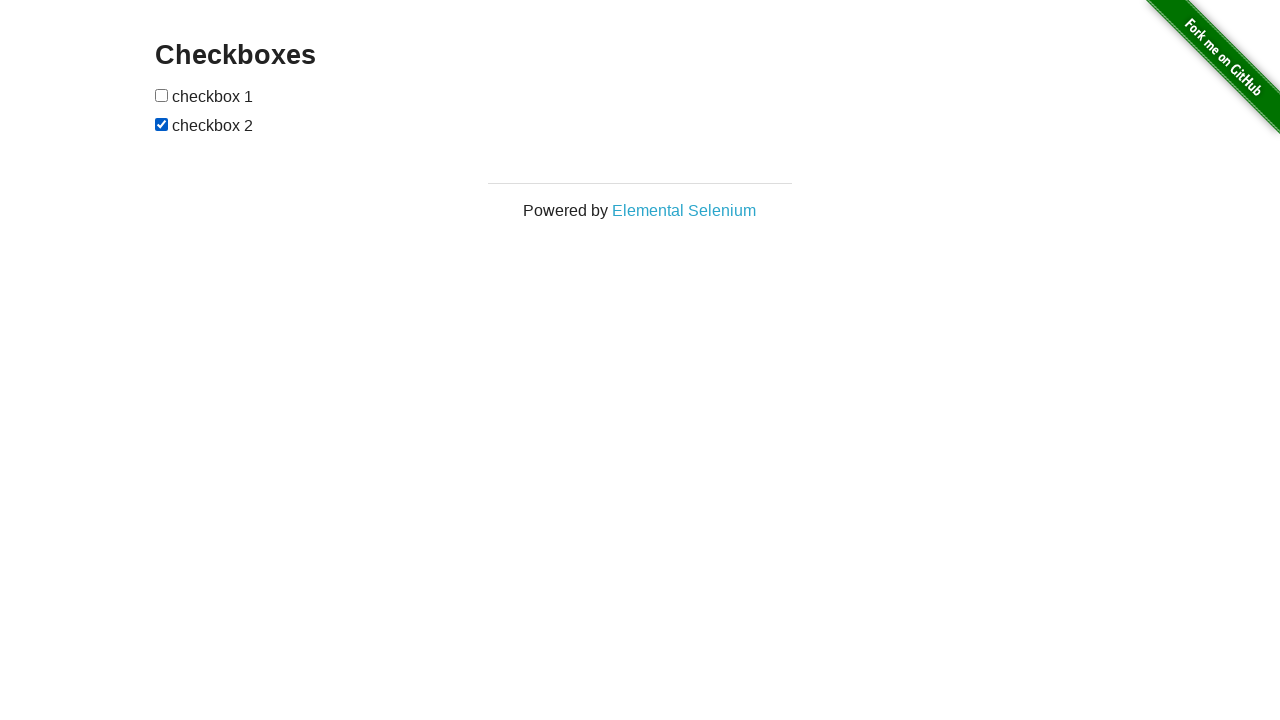